Tests checkbox functionality by clicking on the first checkbox and verifying it becomes selected

Starting URL: https://the-internet.herokuapp.com/checkboxes

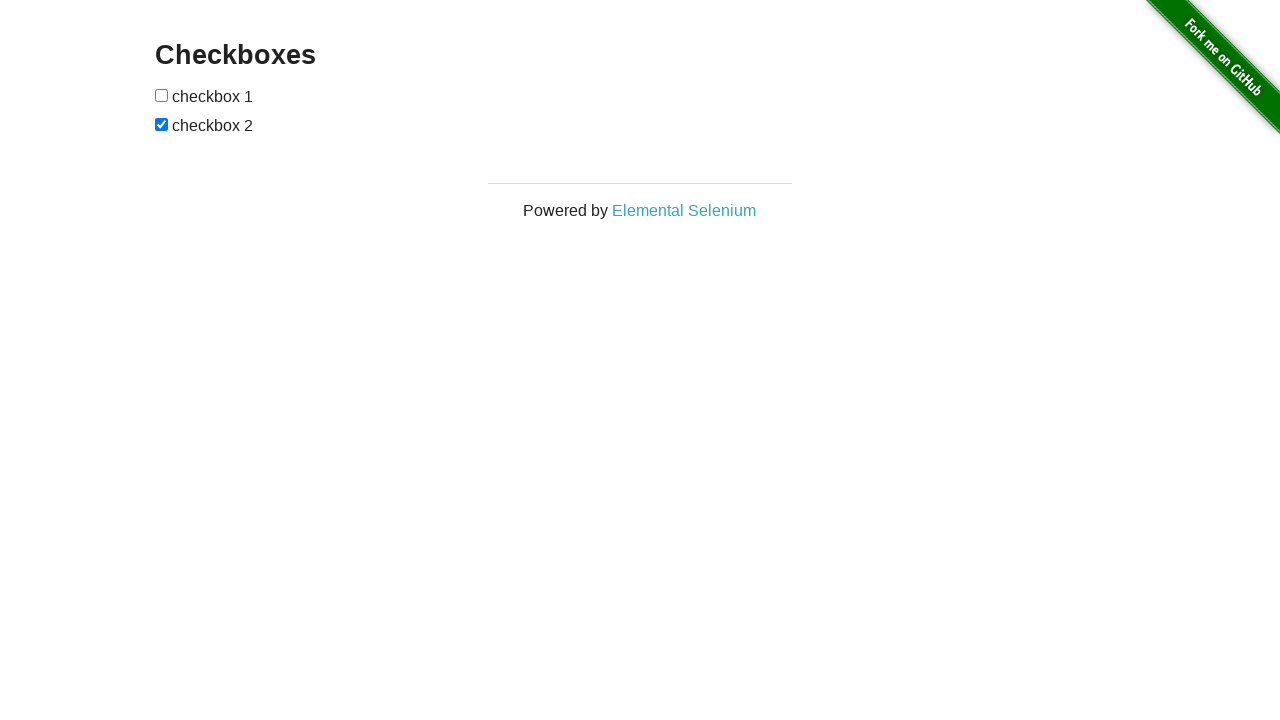

Located the first checkbox element
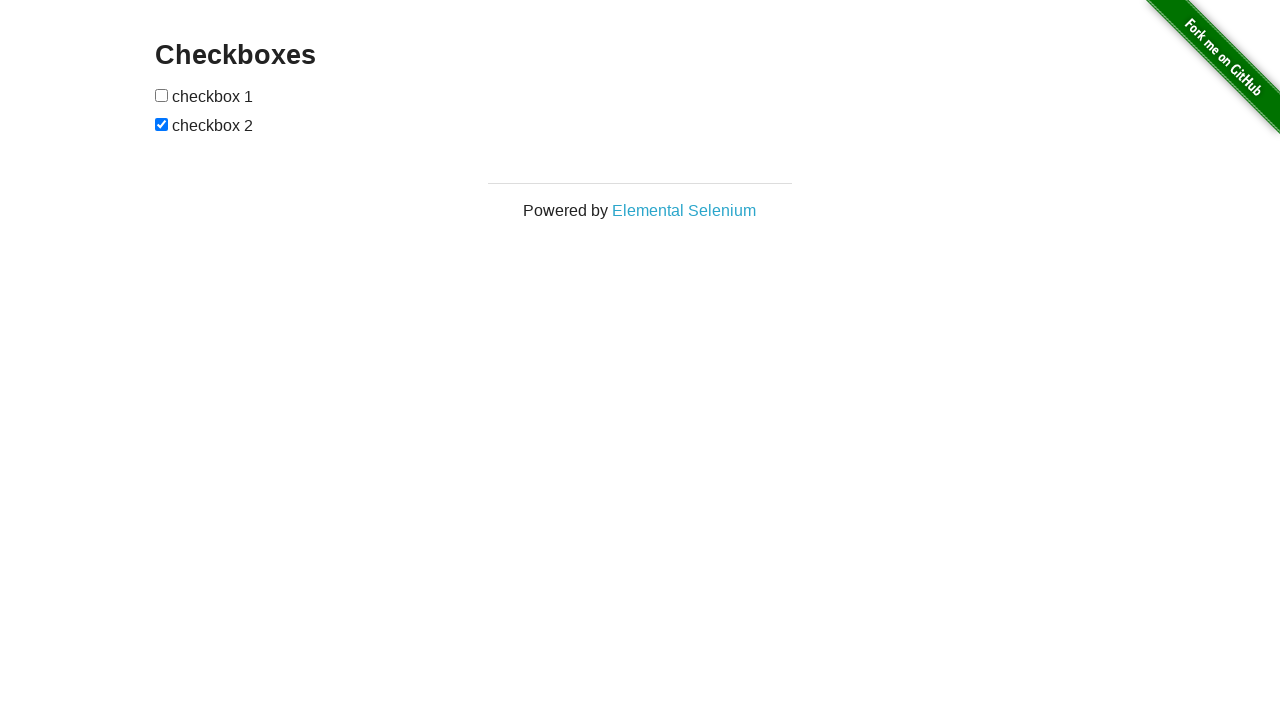

Clicked the first checkbox at (162, 95) on #checkboxes input >> nth=0
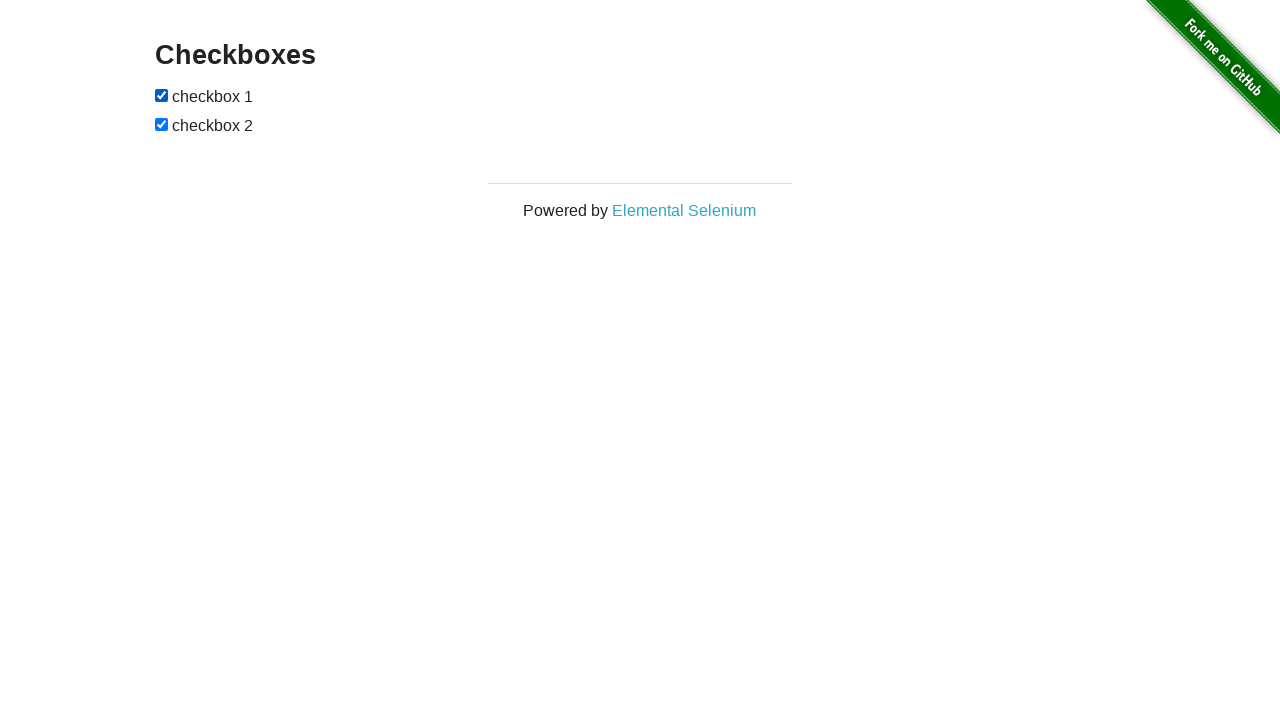

Verified that the first checkbox is now checked
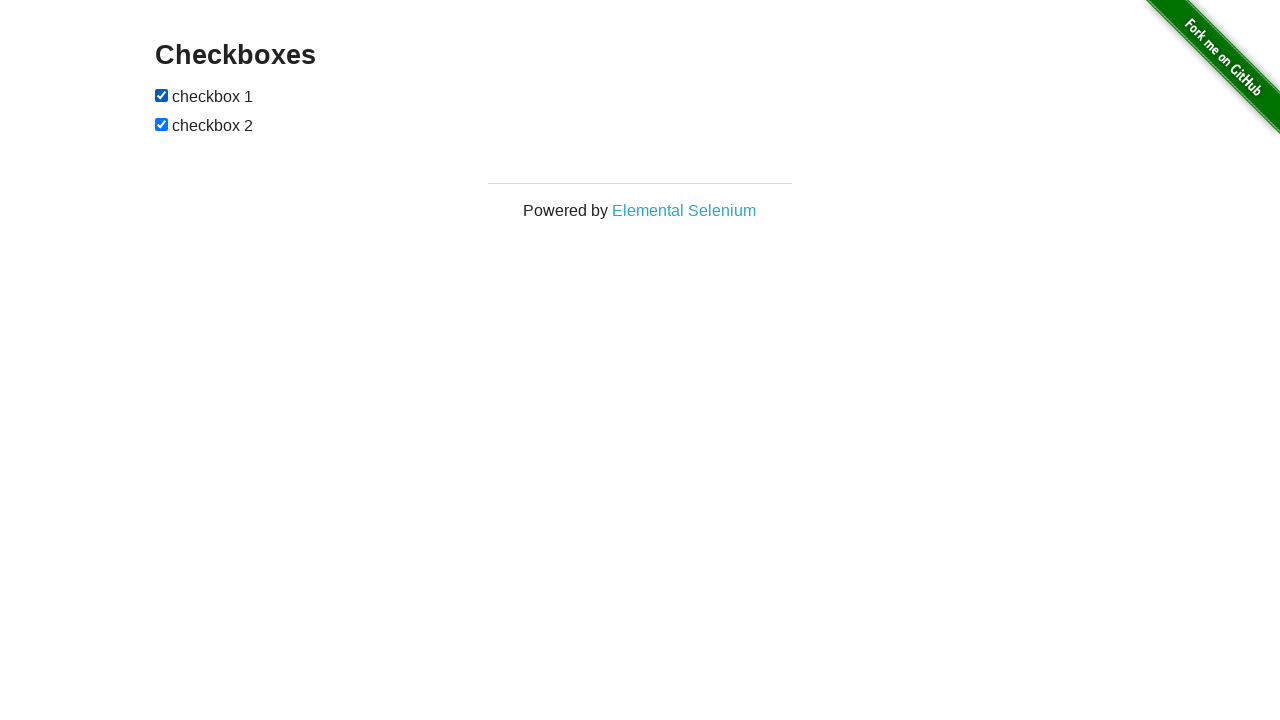

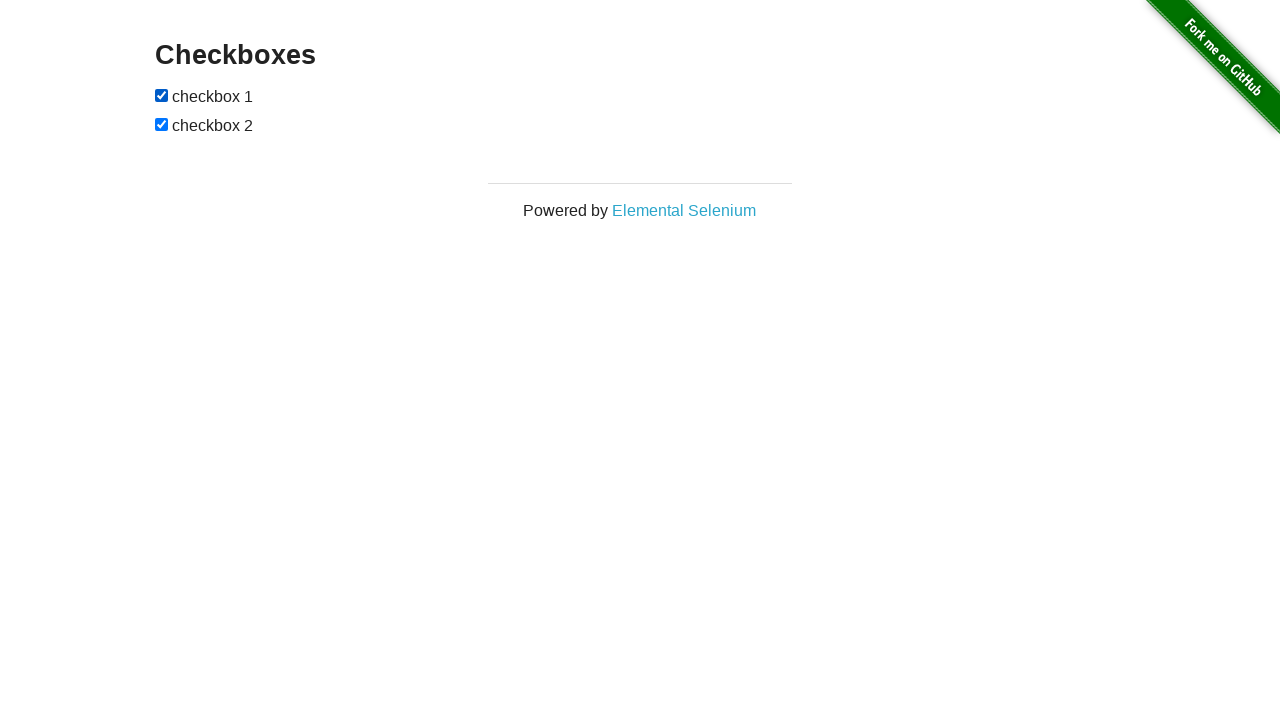